Tests a complete e-commerce purchase flow by navigating to the shop, adding a product to cart, proceeding to checkout, filling billing information, selecting payment method, and placing an order.

Starting URL: http://practice.automationtesting.in/

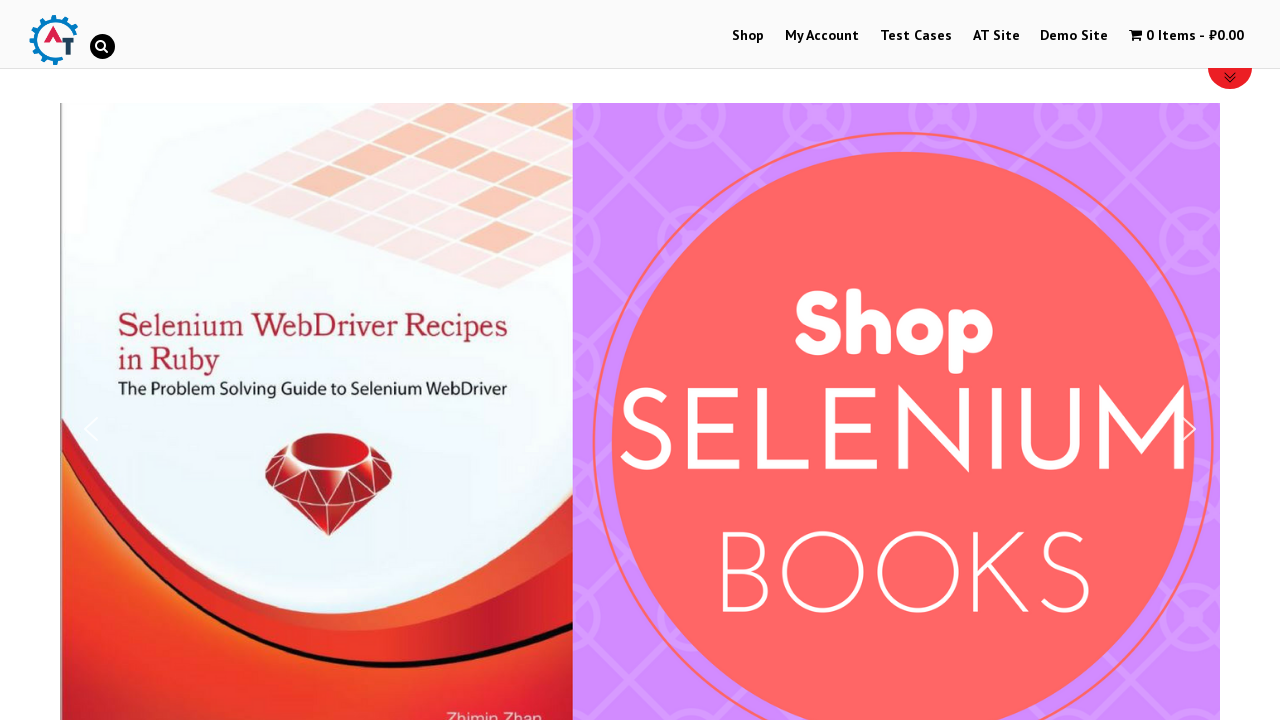

Clicked on Shop menu item at (748, 36) on #menu-item-40
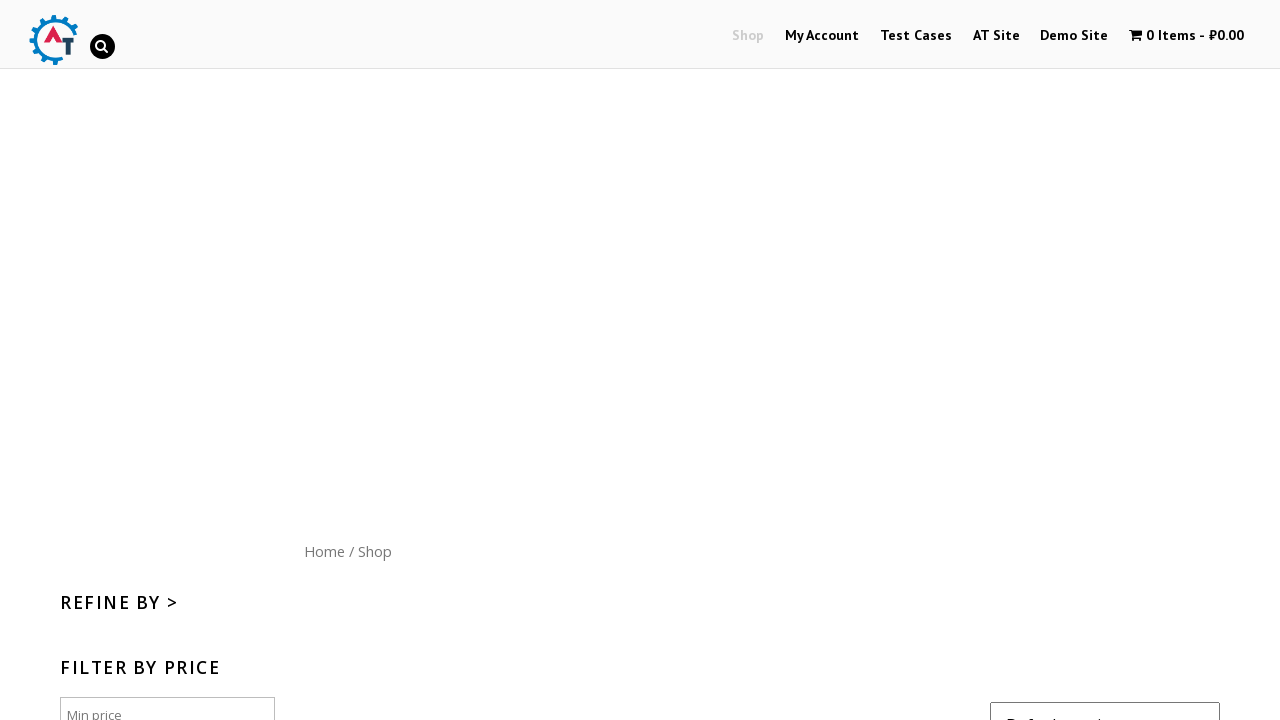

Navigated to shop page
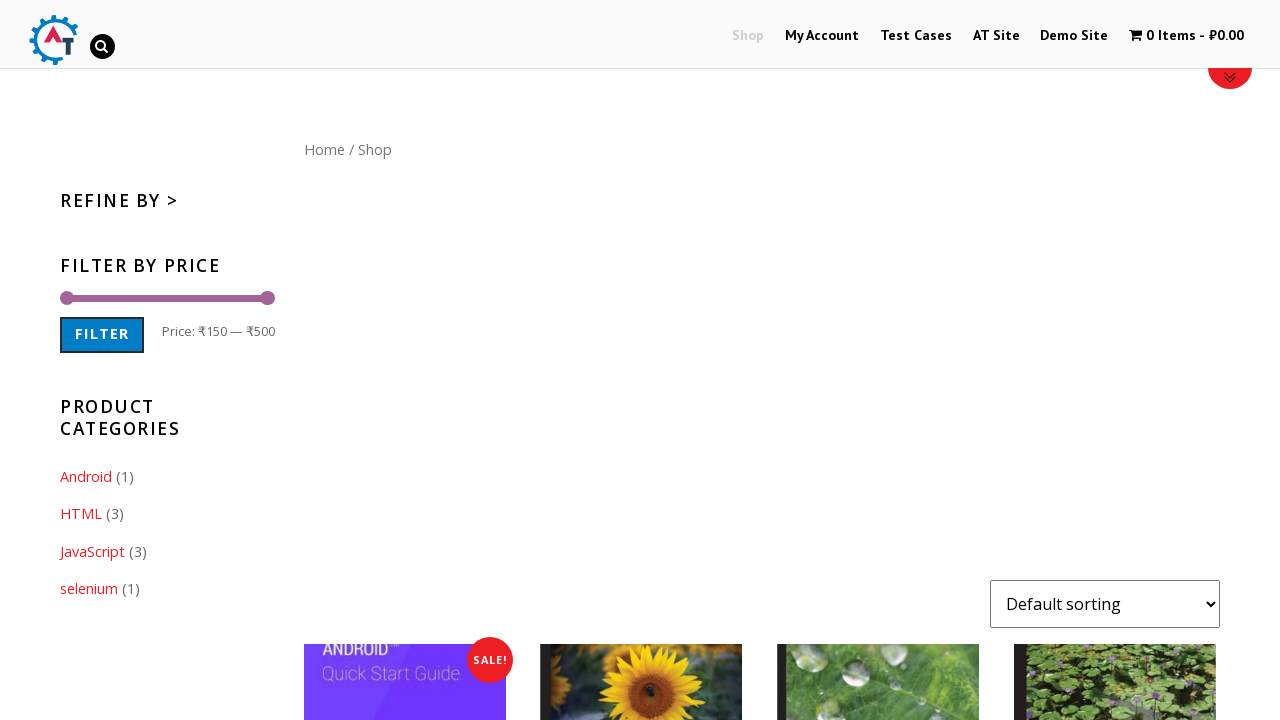

Scrolled down to see products
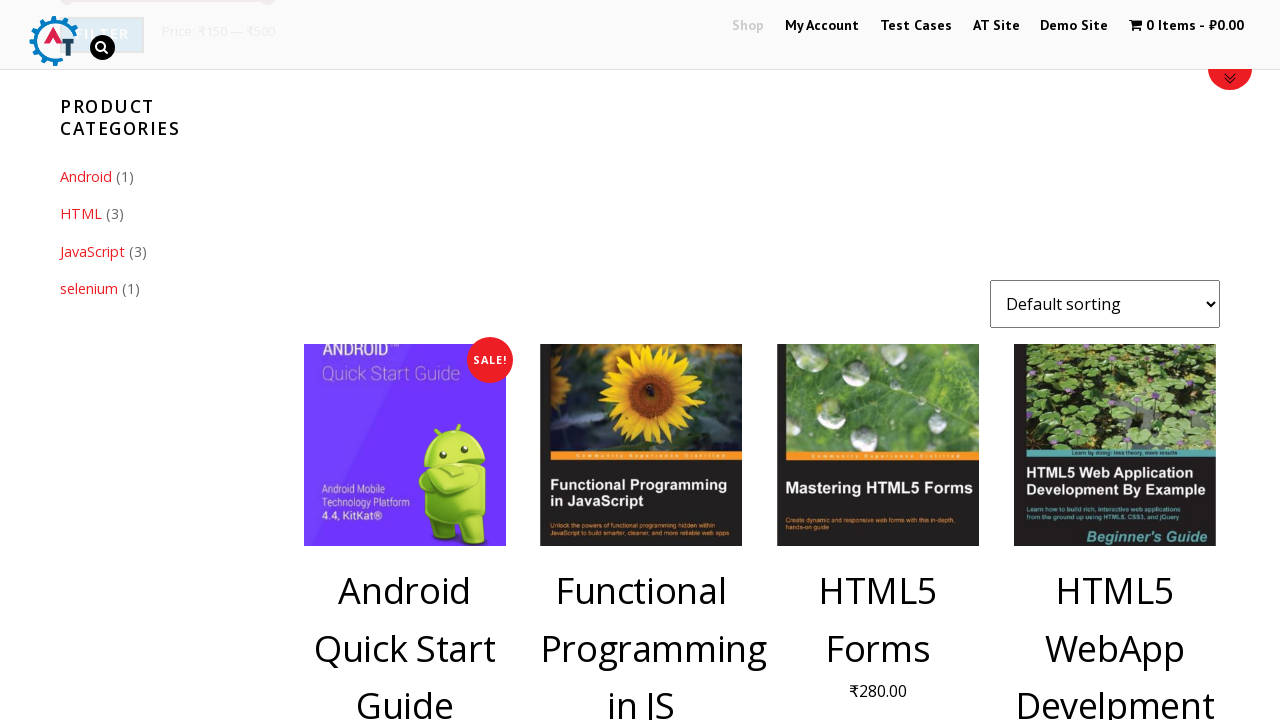

Clicked add to cart button for product at (1115, 361) on [href='/shop/?add-to-cart=182']
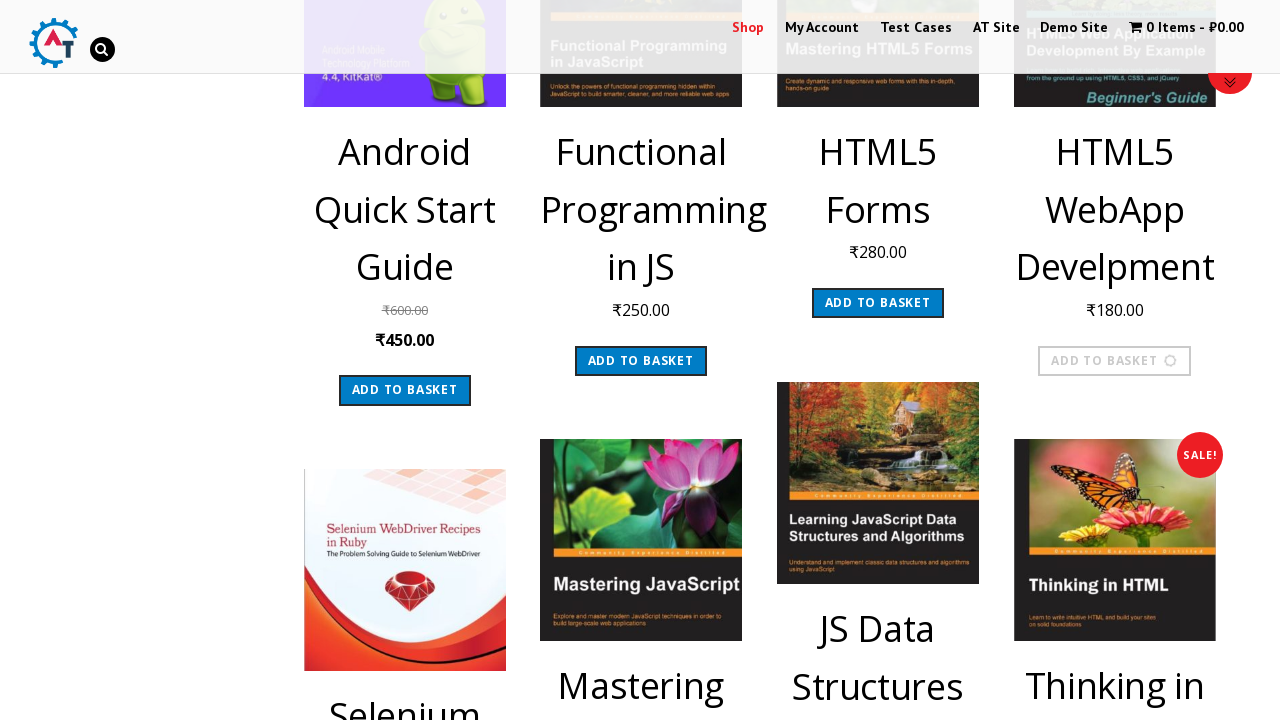

Cart updated with 1 item
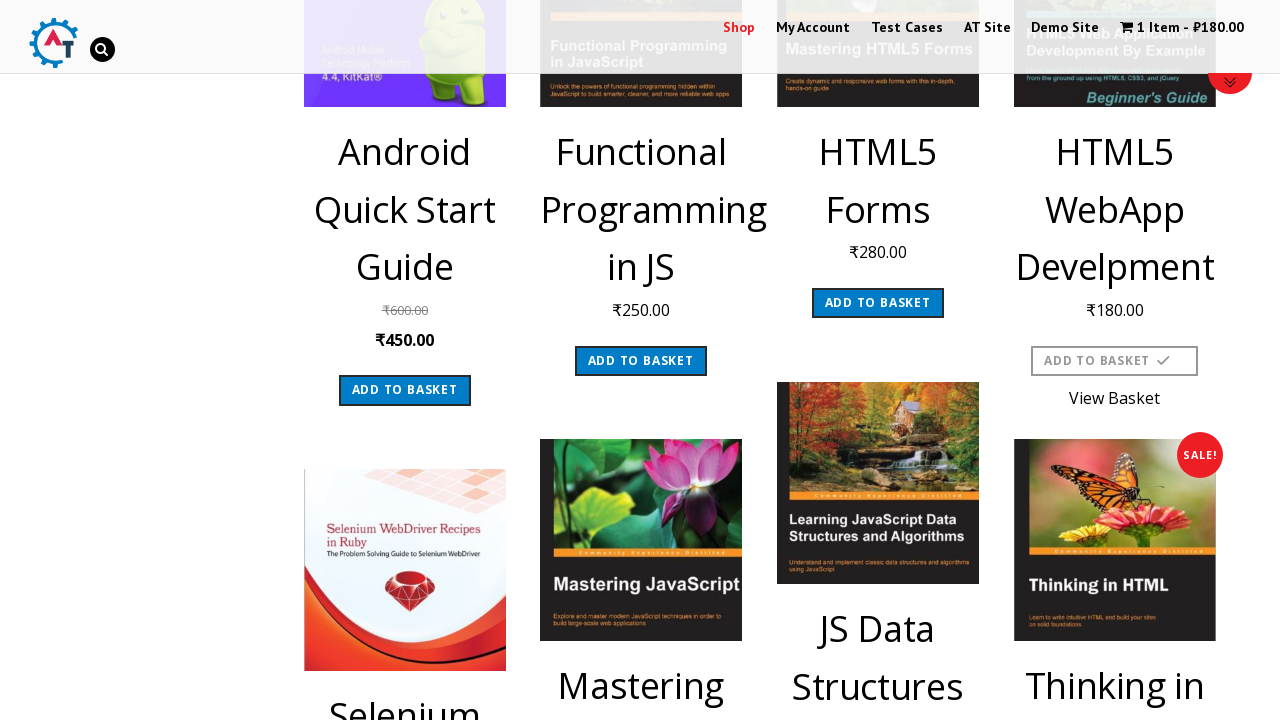

Clicked on cart menu at (1182, 28) on #wpmenucartli
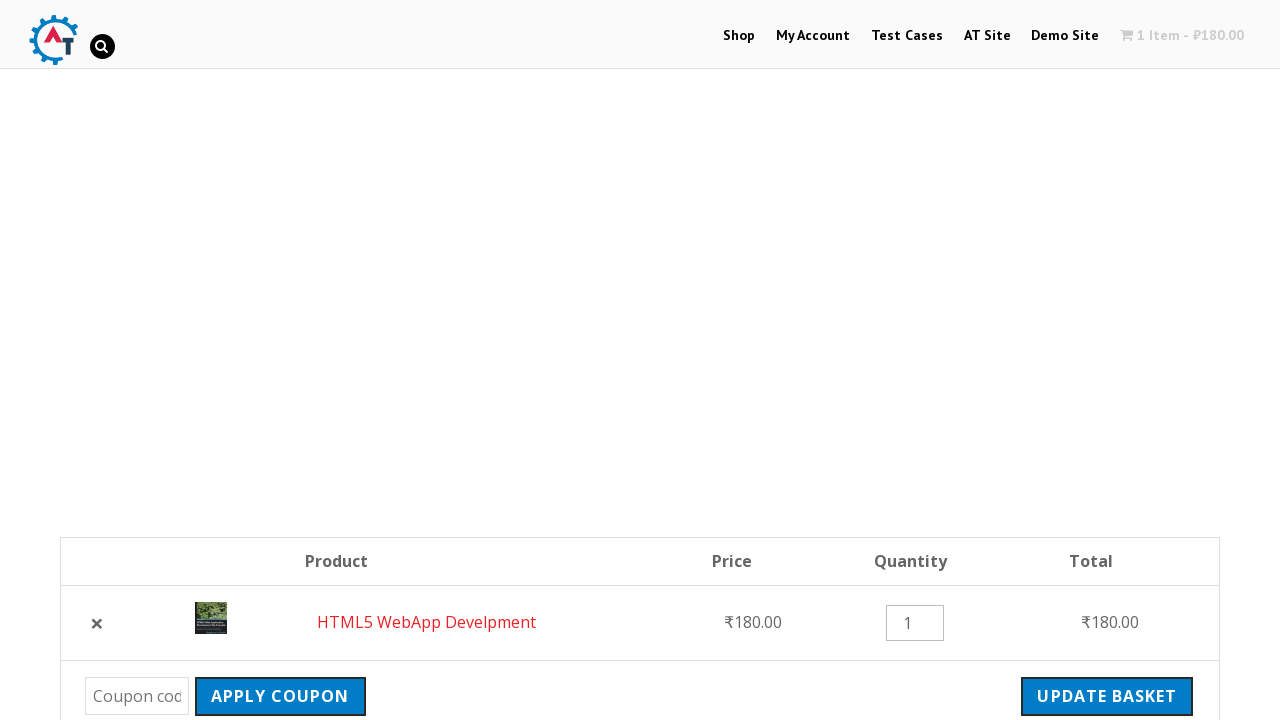

Proceed to checkout button is visible
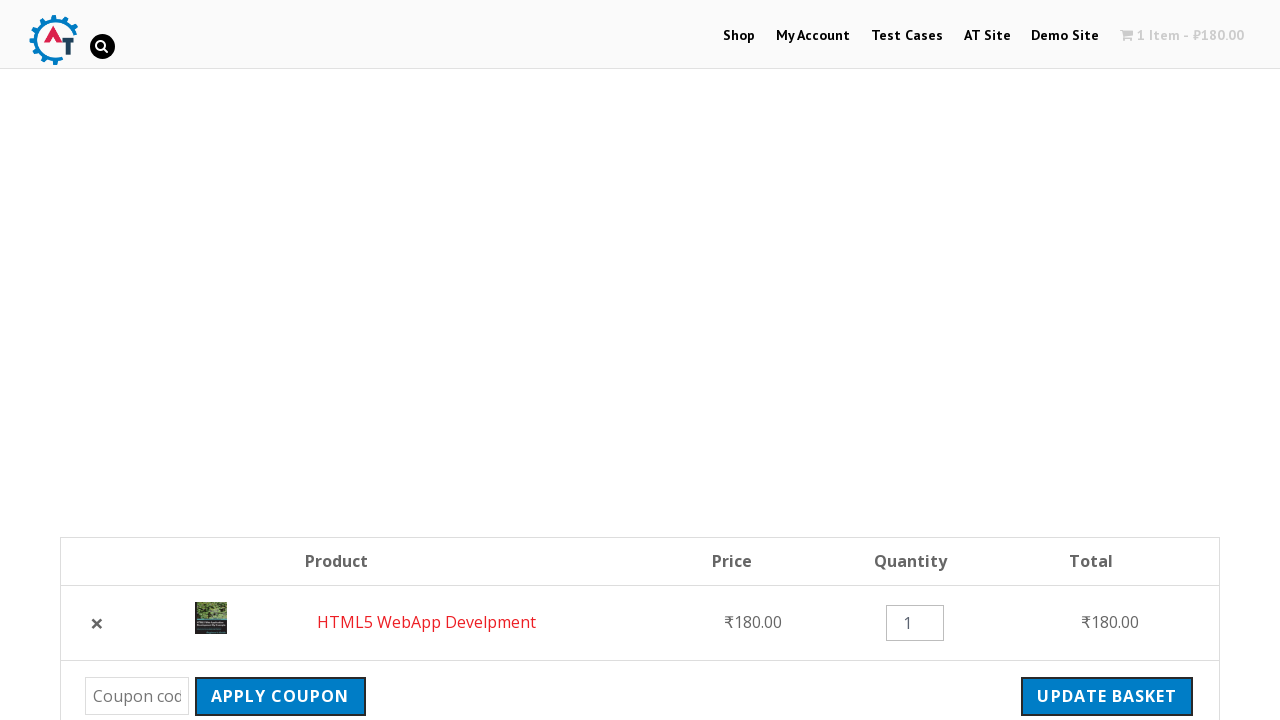

Clicked proceed to checkout button at (1098, 360) on .wc-proceed-to-checkout a
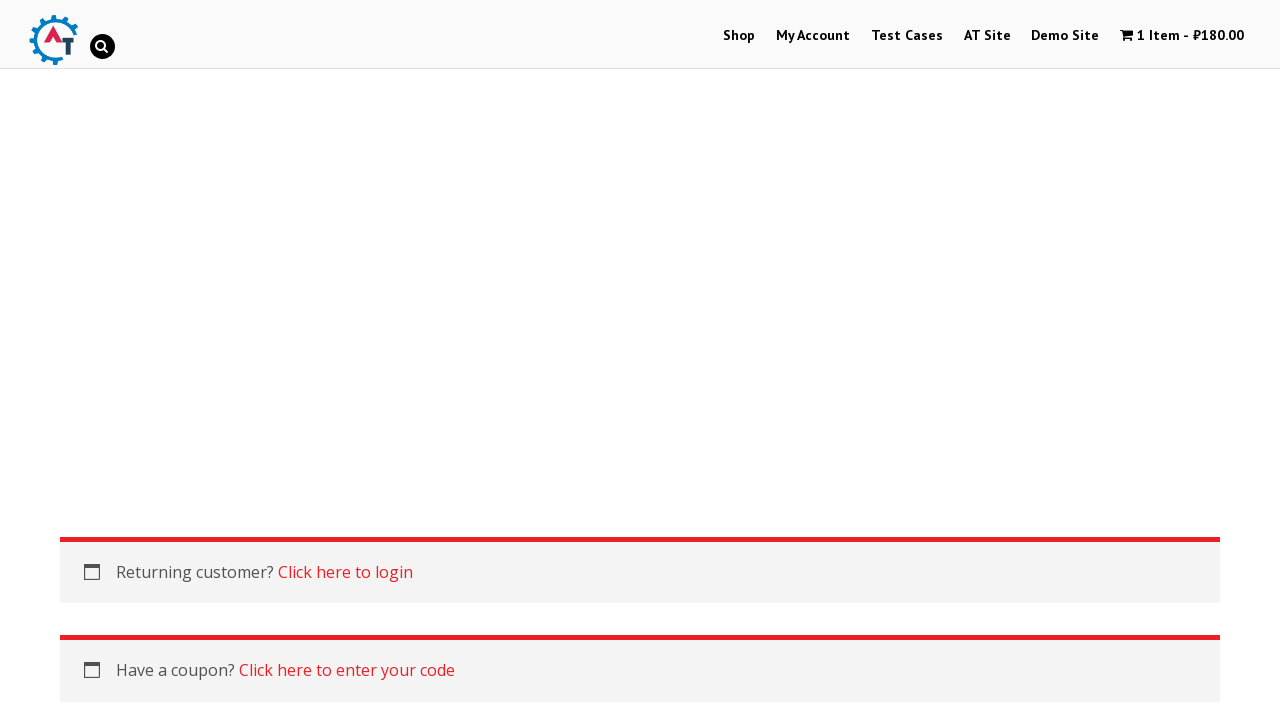

Billing form loaded and is visible
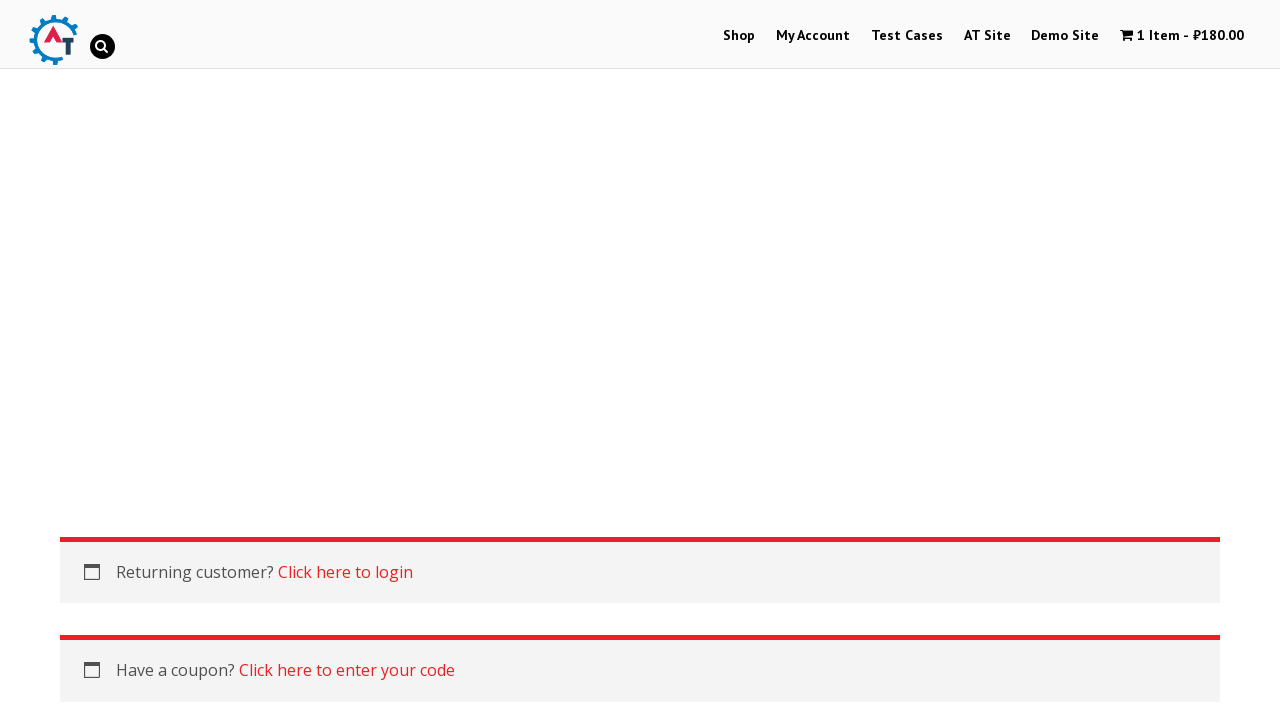

Filled billing first name: Marcus on #billing_first_name
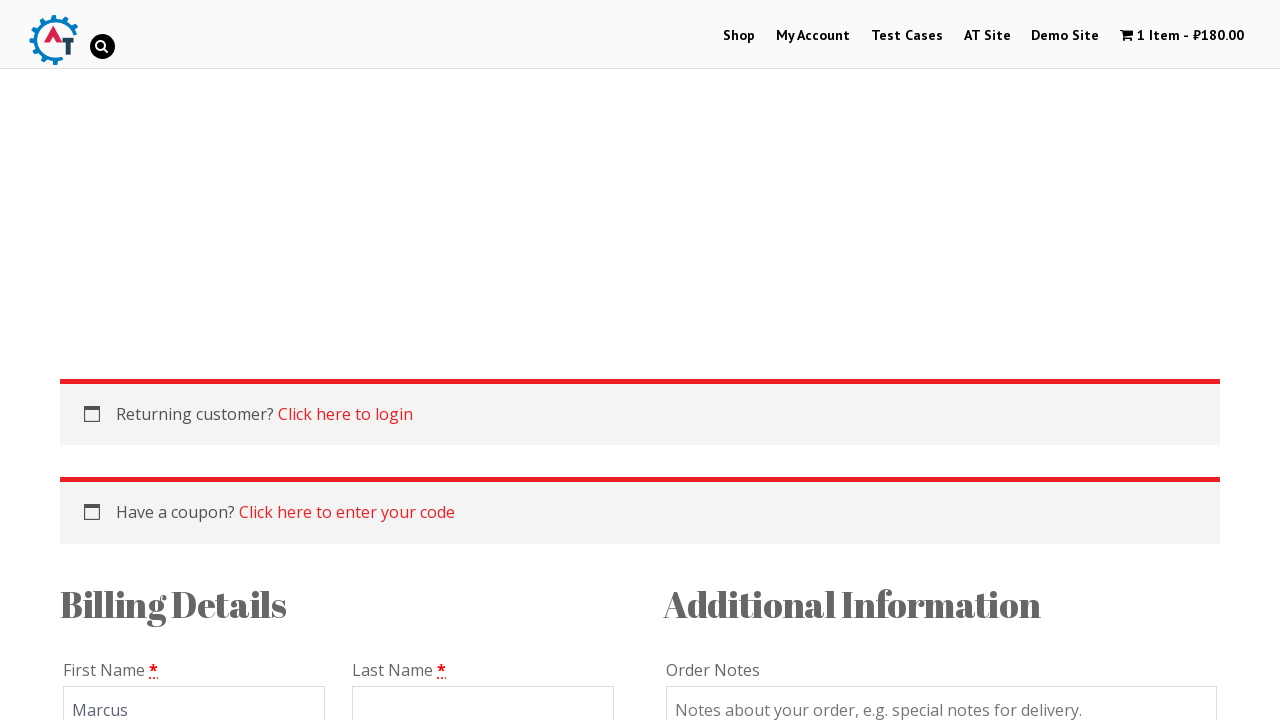

Filled billing last name: Thompson on #billing_last_name
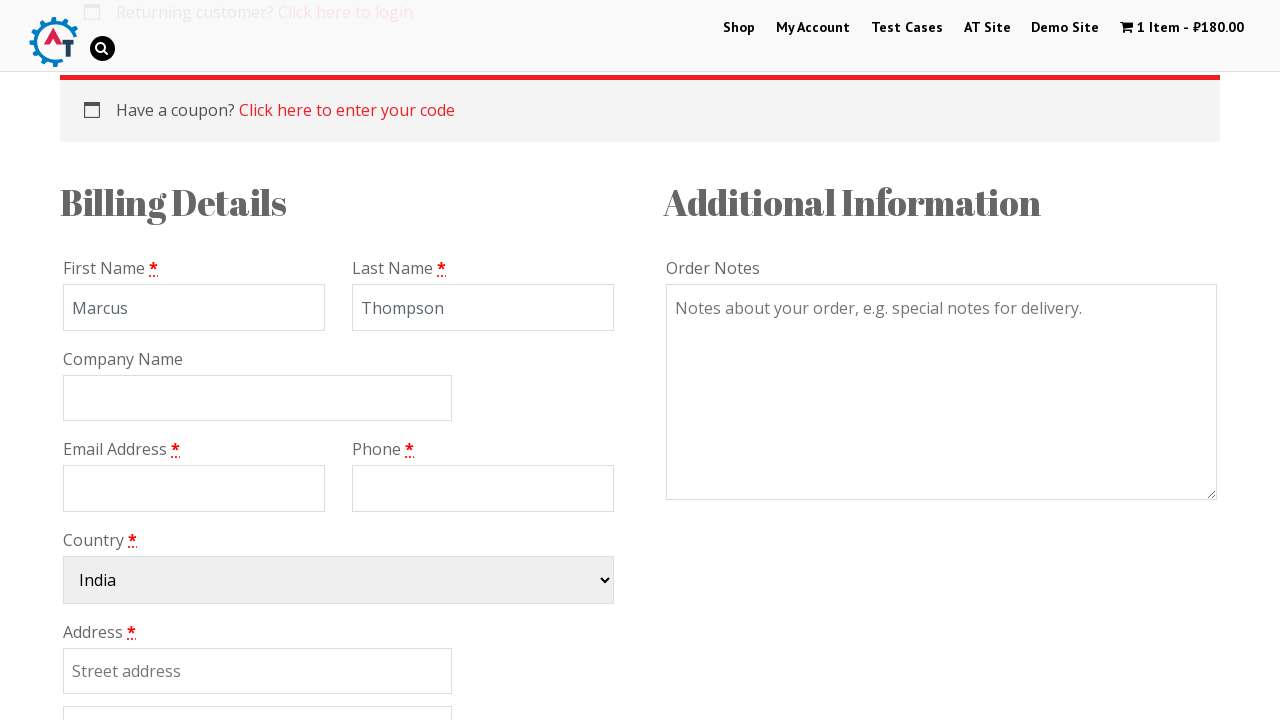

Filled billing email: marcus.thompson@example.com on #billing_email
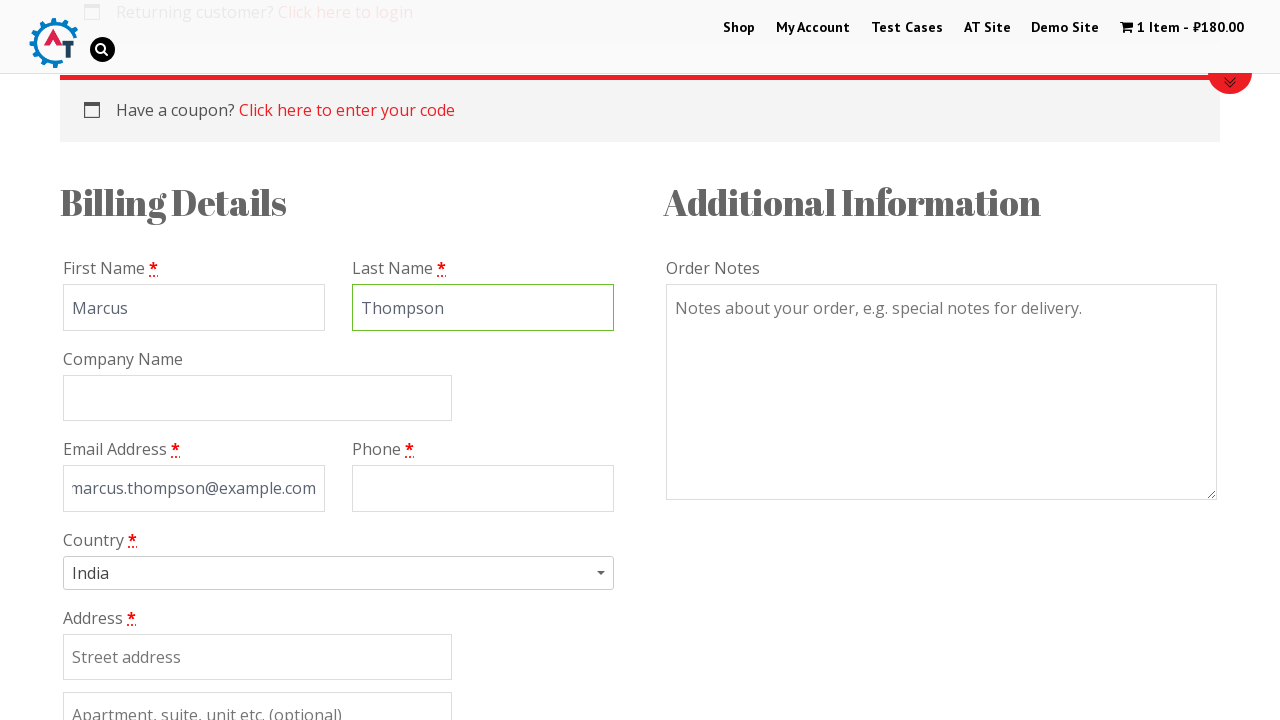

Filled billing phone: +1 (555) 847-2931 on #billing_phone
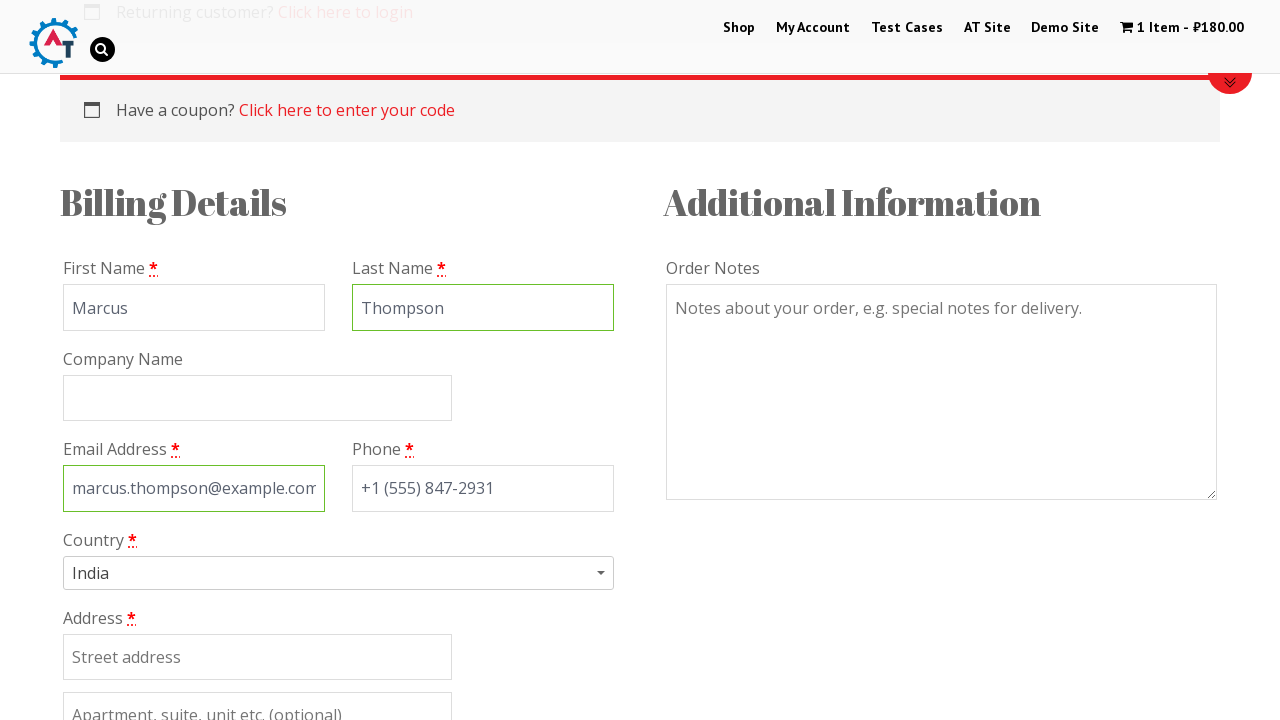

Opened country dropdown at (338, 579) on #s2id_billing_country
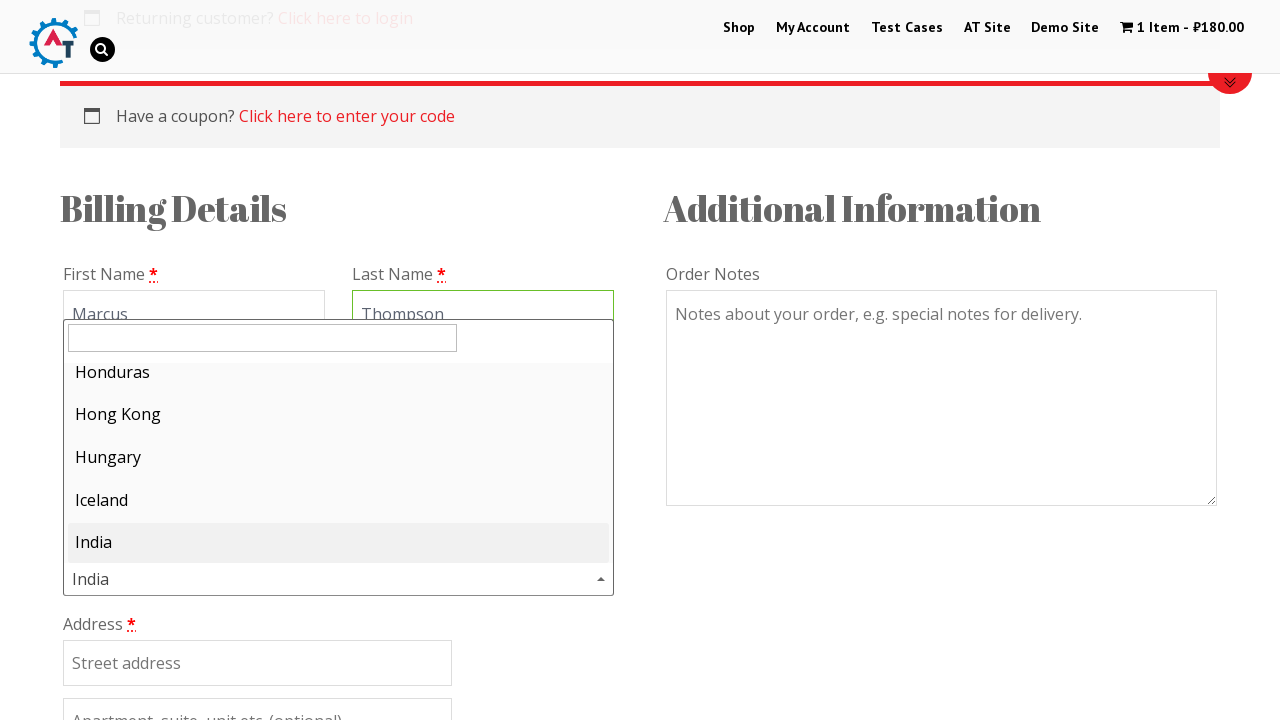

Typed 'king' in country search field on #s2id_autogen1_search
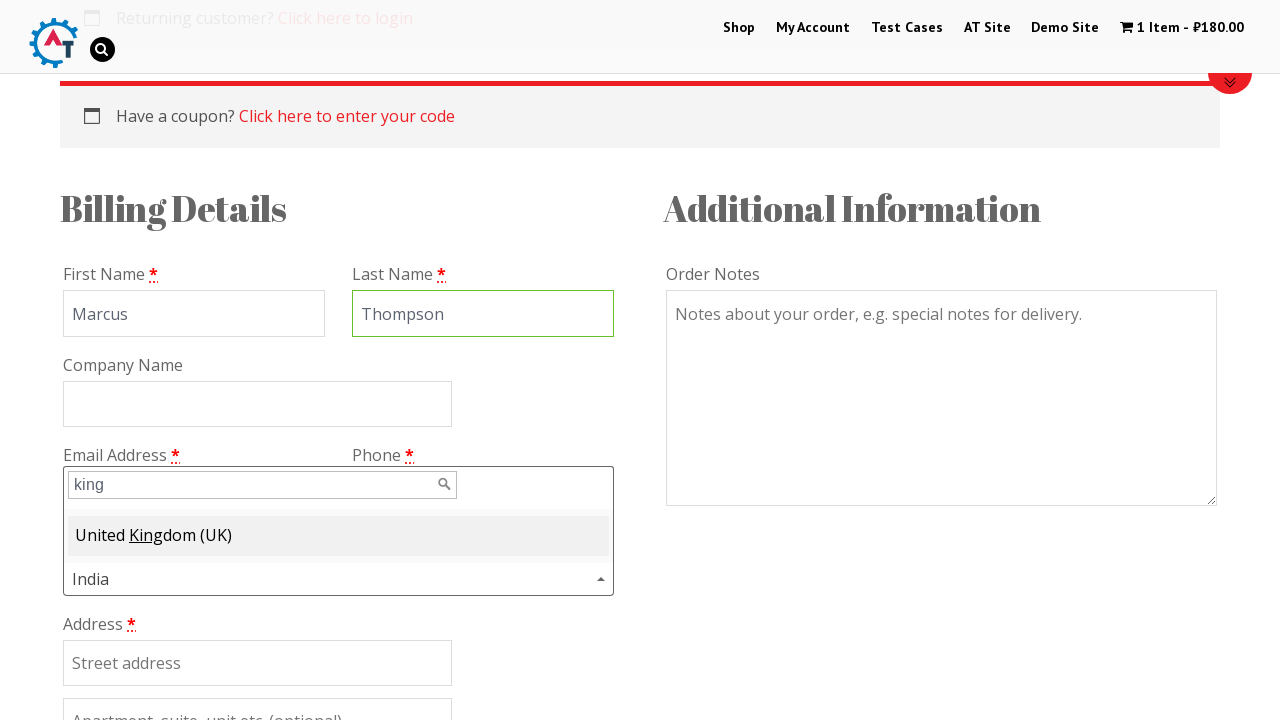

Selected country from dropdown at (338, 536) on #select2-results-1
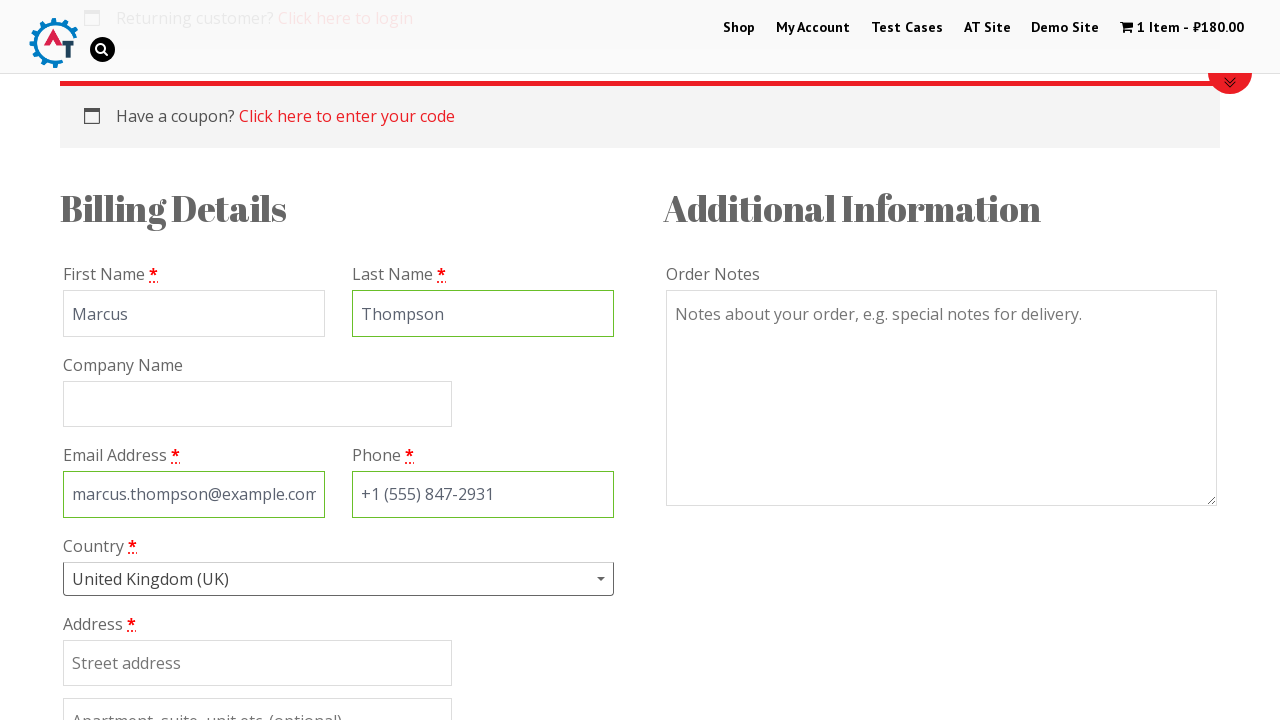

Filled billing address: 42 Wellington Street on #billing_address_1
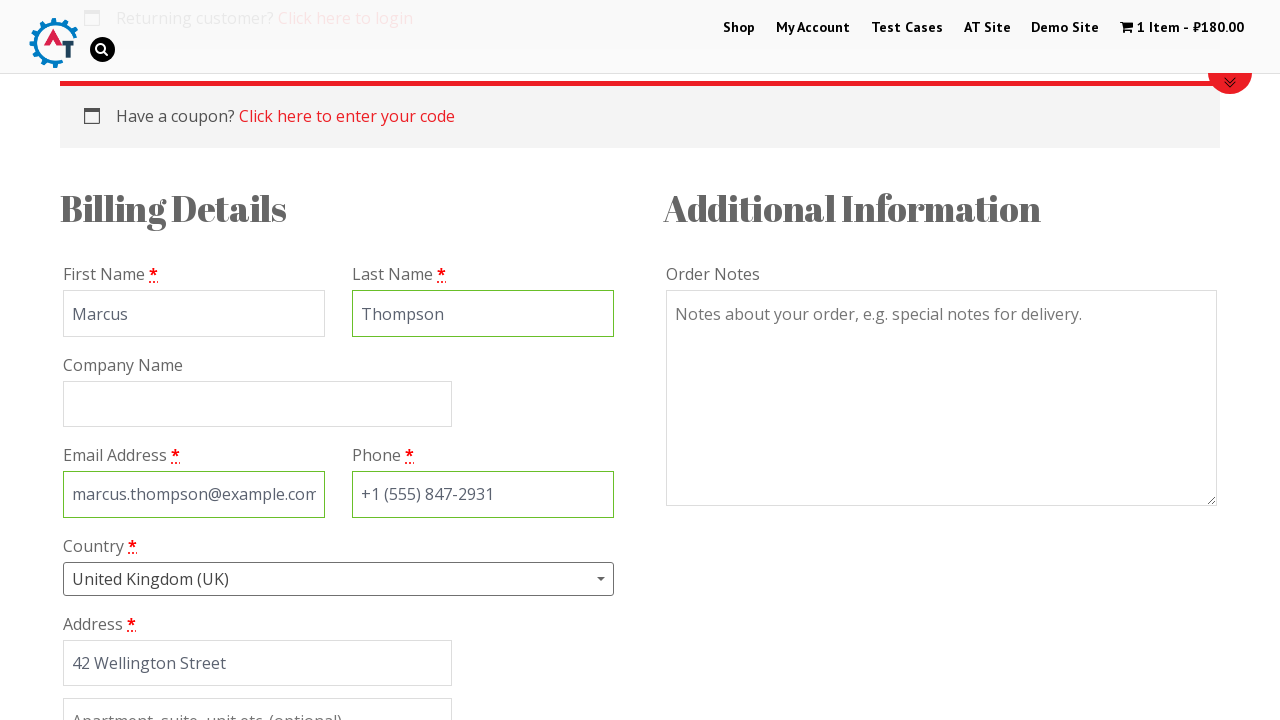

Filled billing city: London on #billing_city
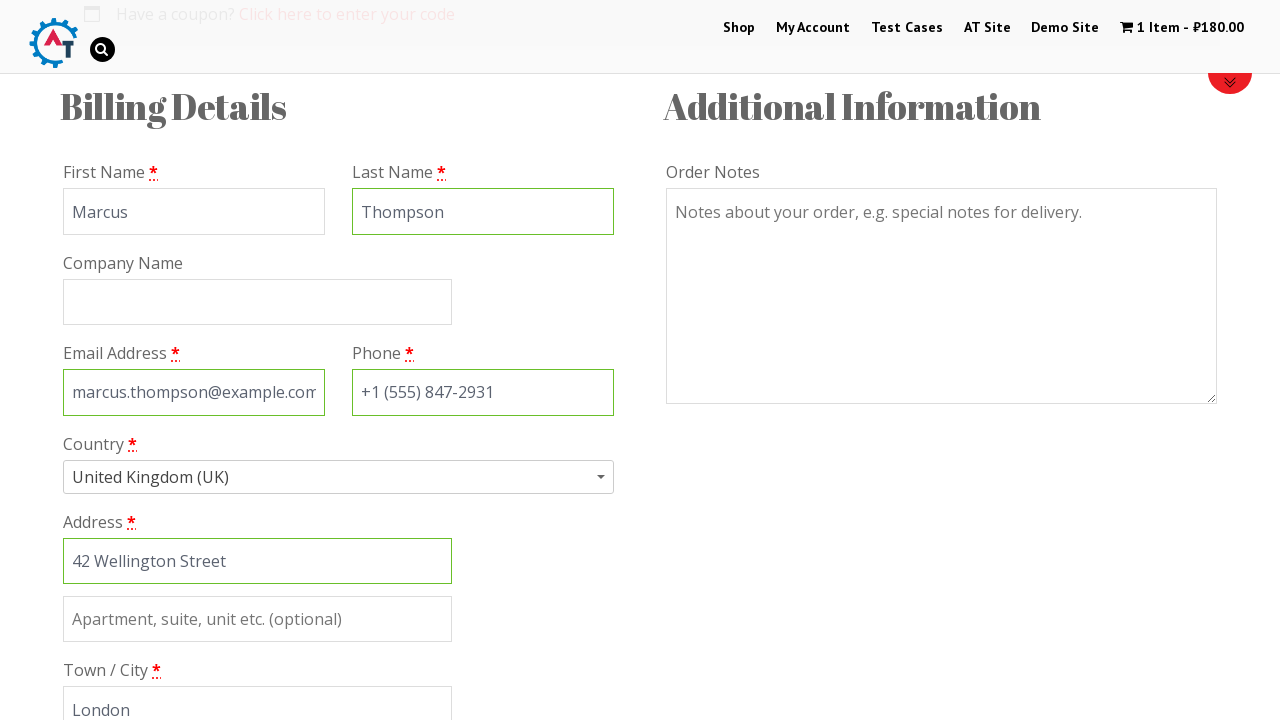

Filled billing postcode: SW1A 2BN on #billing_postcode
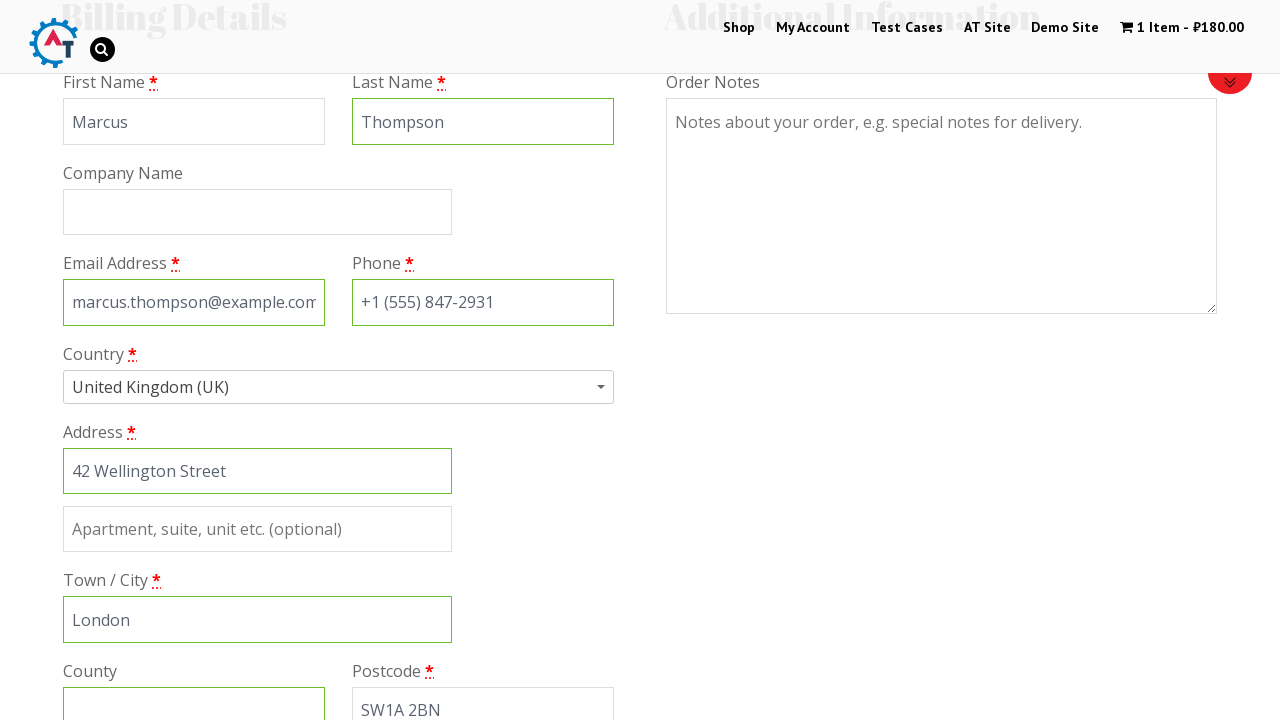

Scrolled down to payment section
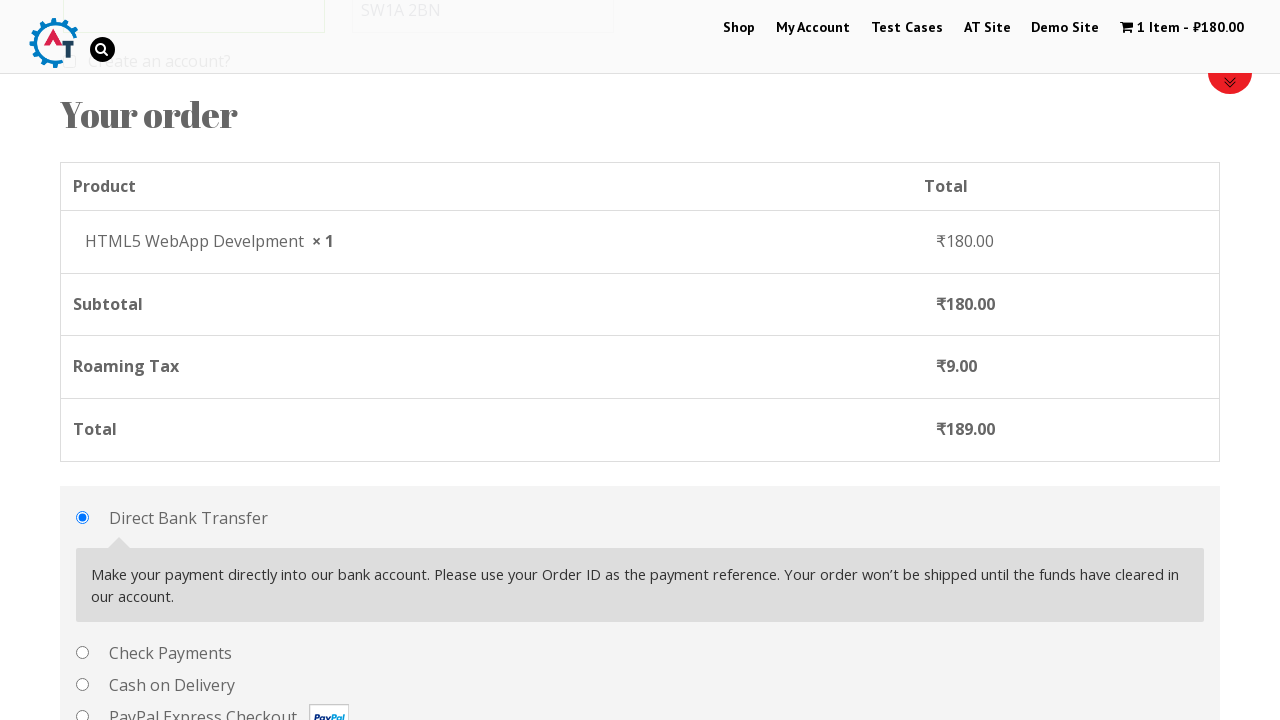

Waited for payment options to become interactive
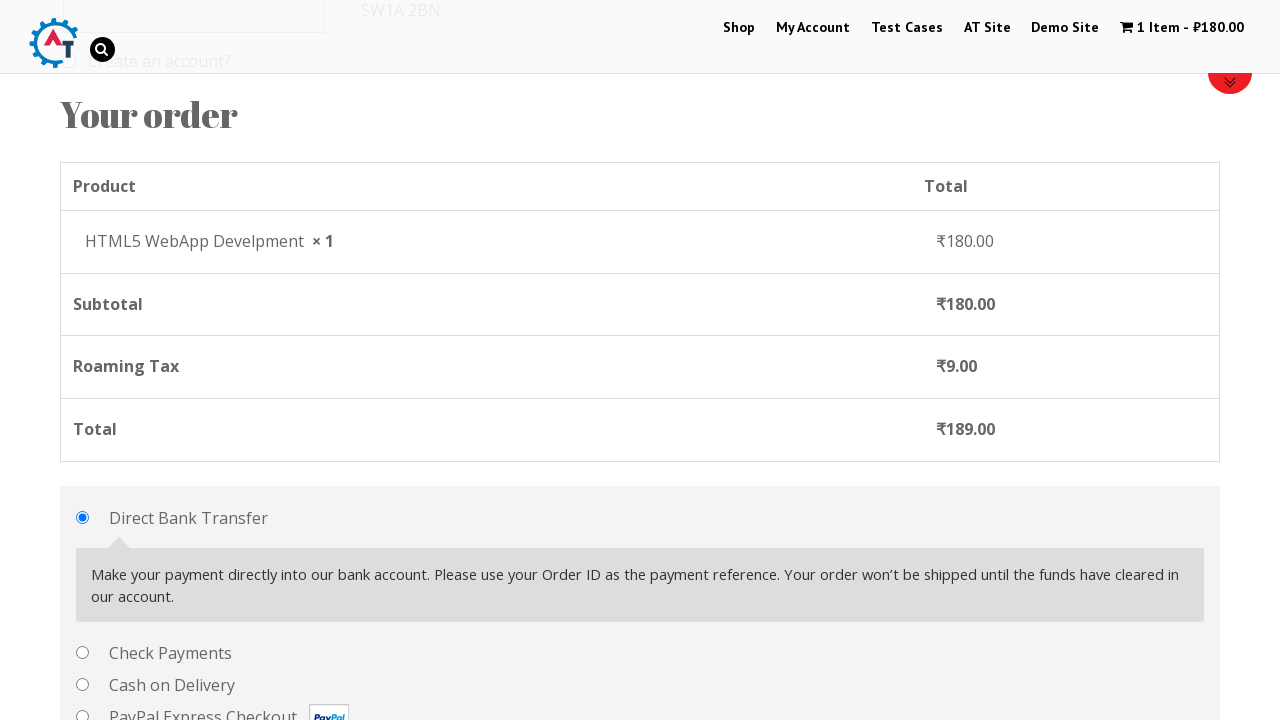

Selected Check Payments as payment method at (82, 652) on #payment_method_cheque
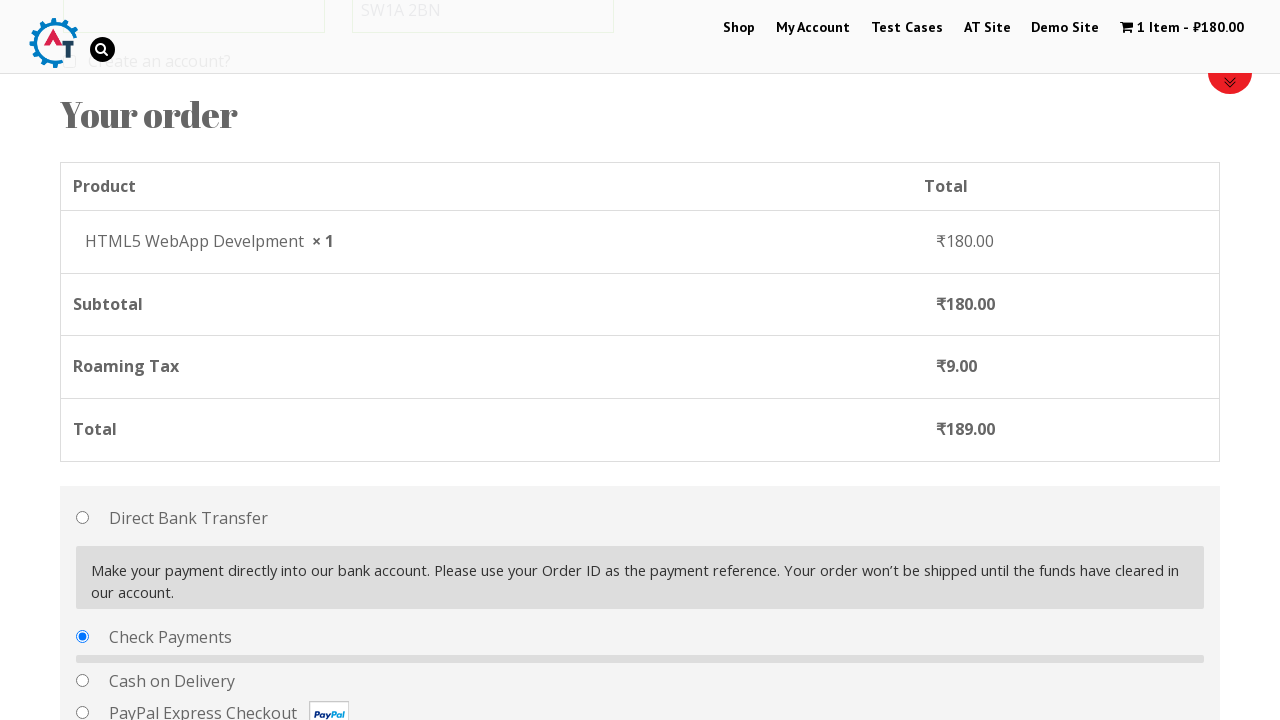

Clicked Place Order button at (1129, 360) on #place_order
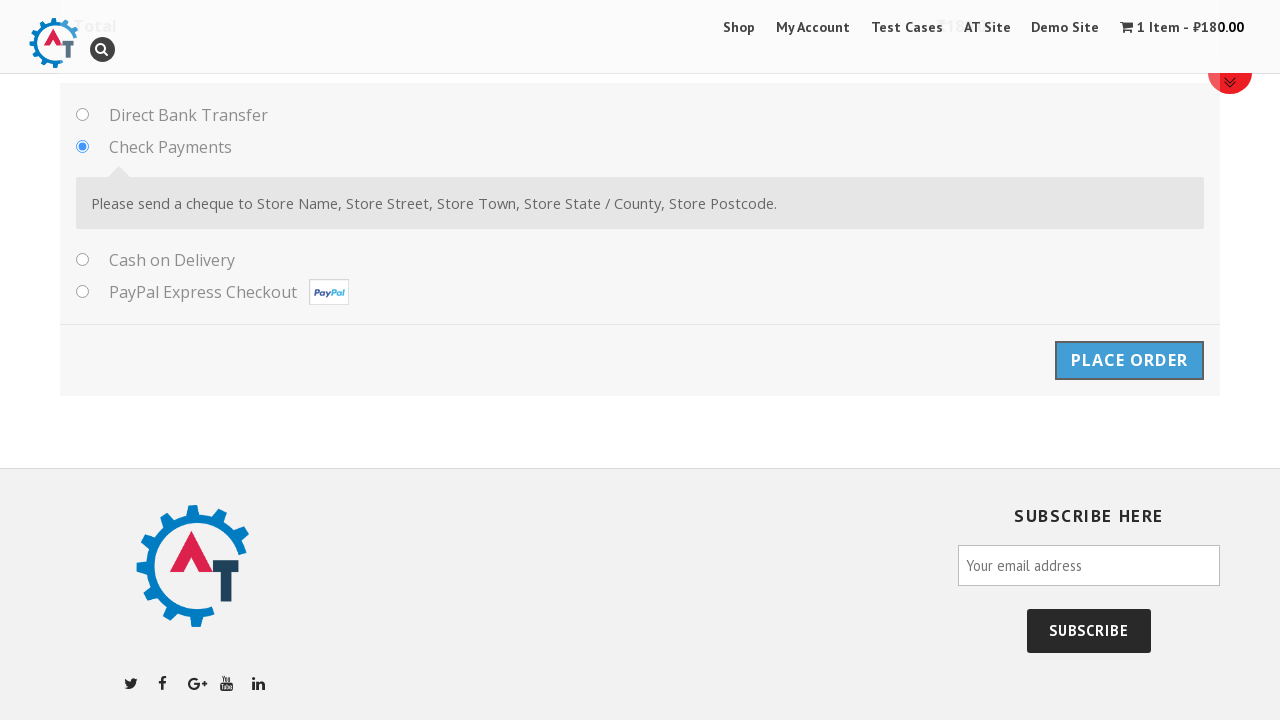

Order confirmation page loaded with success message
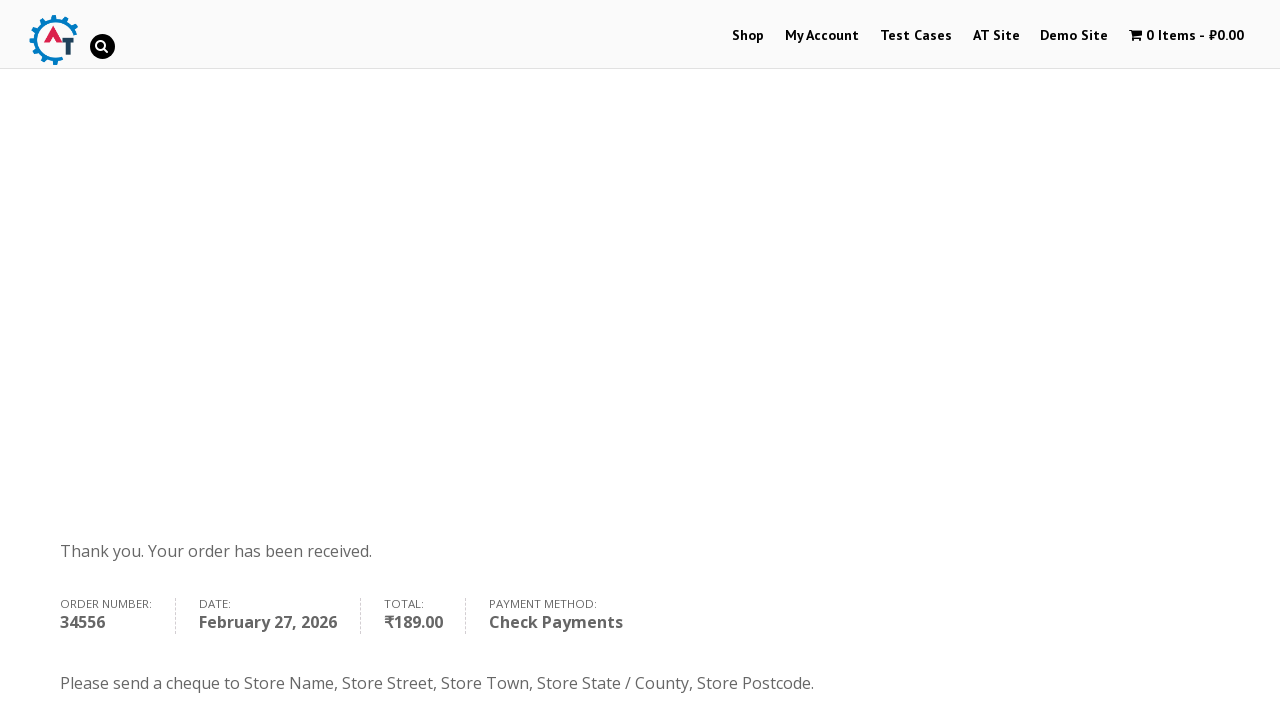

Verified Check Payments payment method in order details
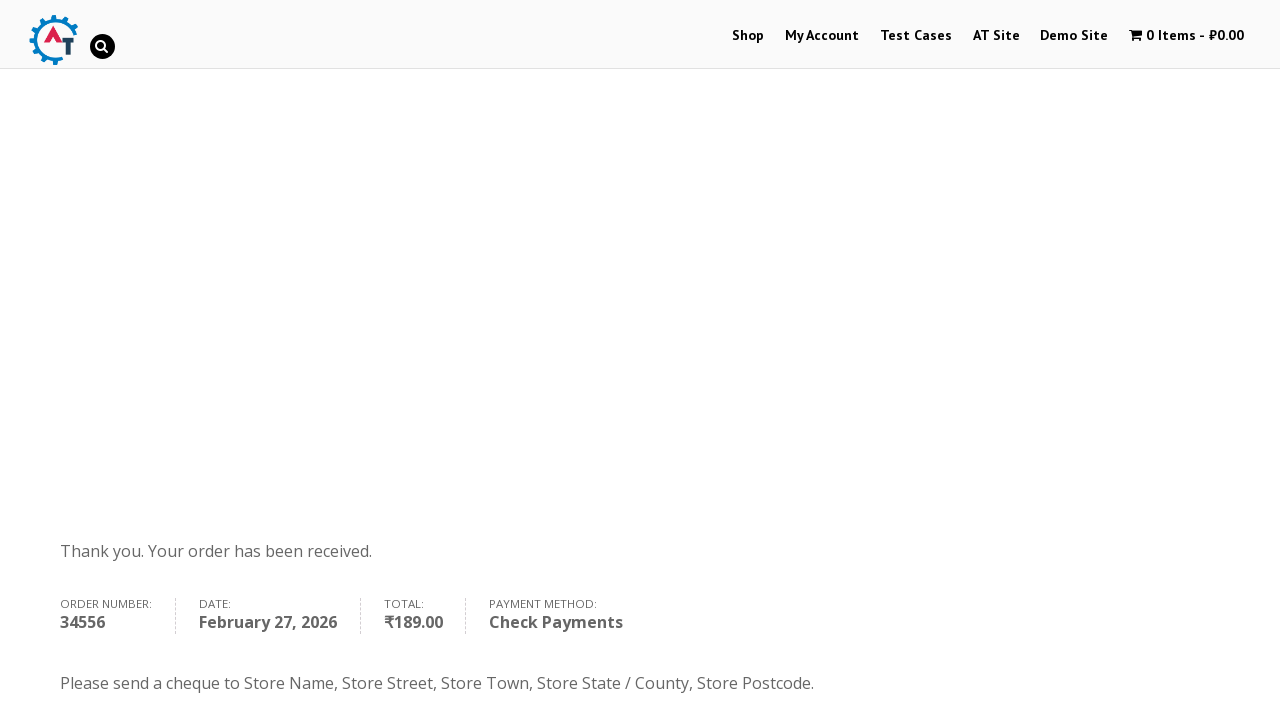

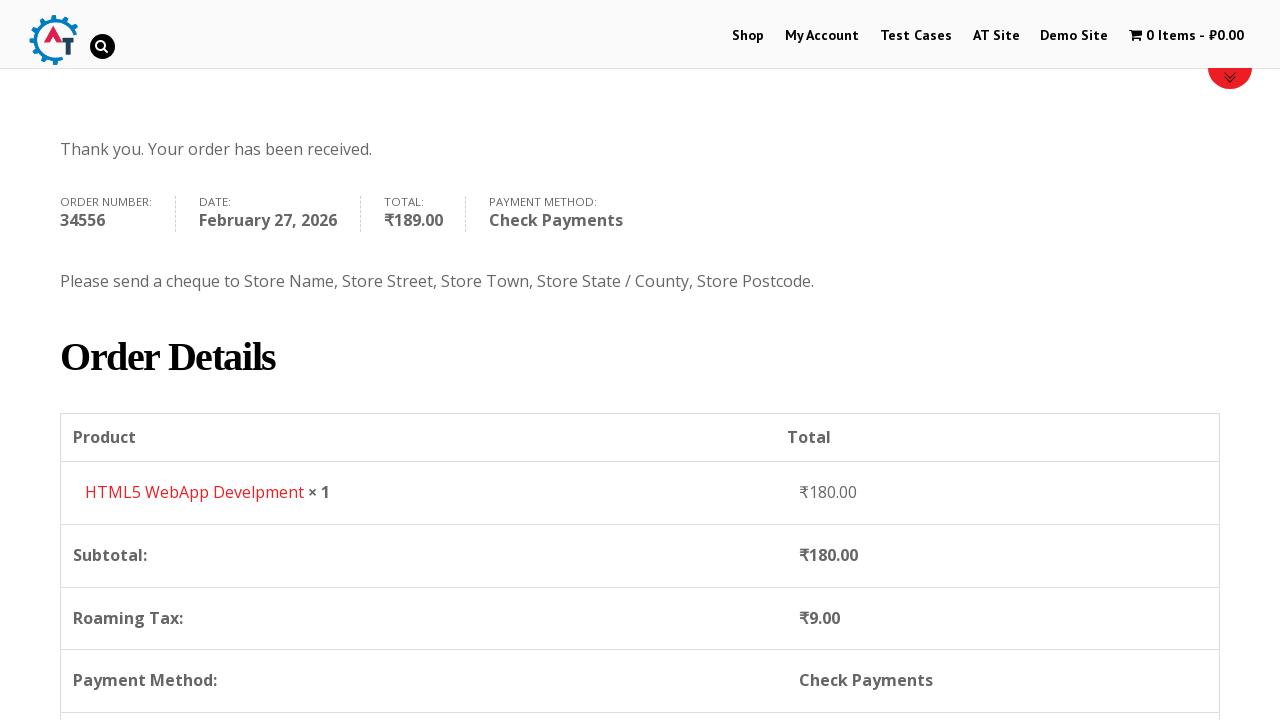